Tests dropdown functionality by selecting options using different methods (by index, by value, and by visible text) and verifies all dropdown options are accessible.

Starting URL: https://the-internet.herokuapp.com/dropdown

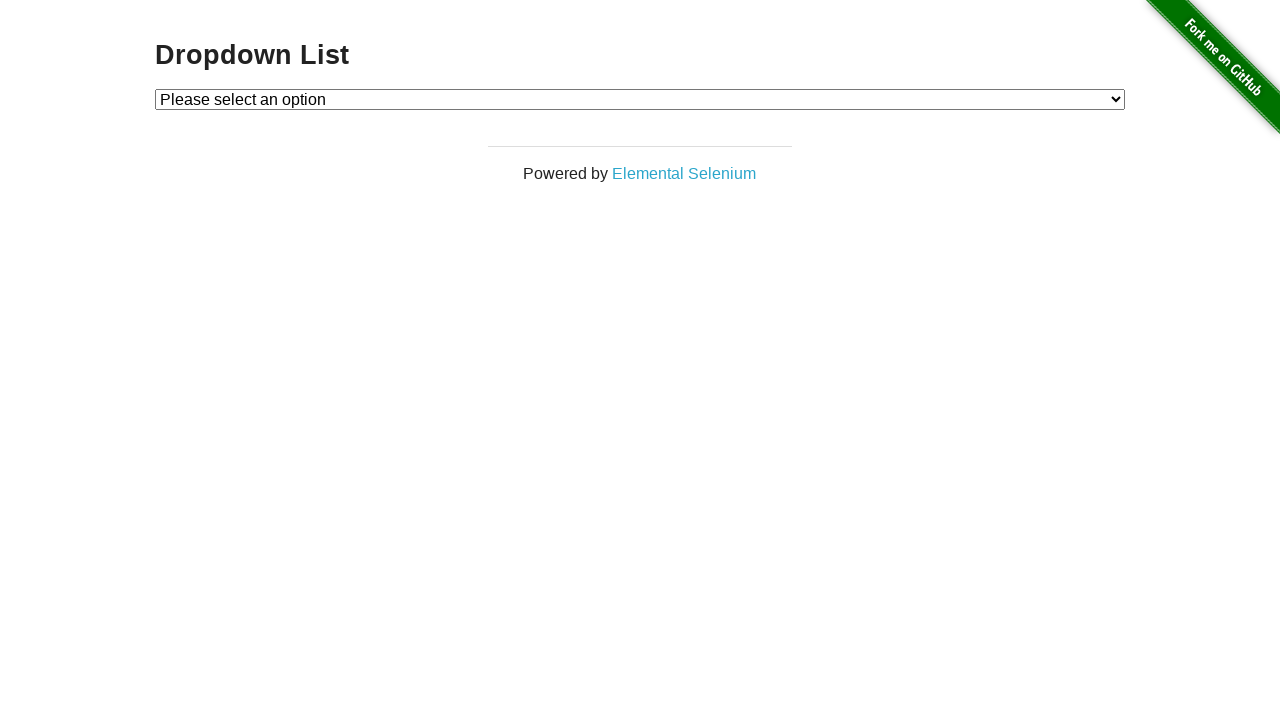

Navigated to dropdown test page
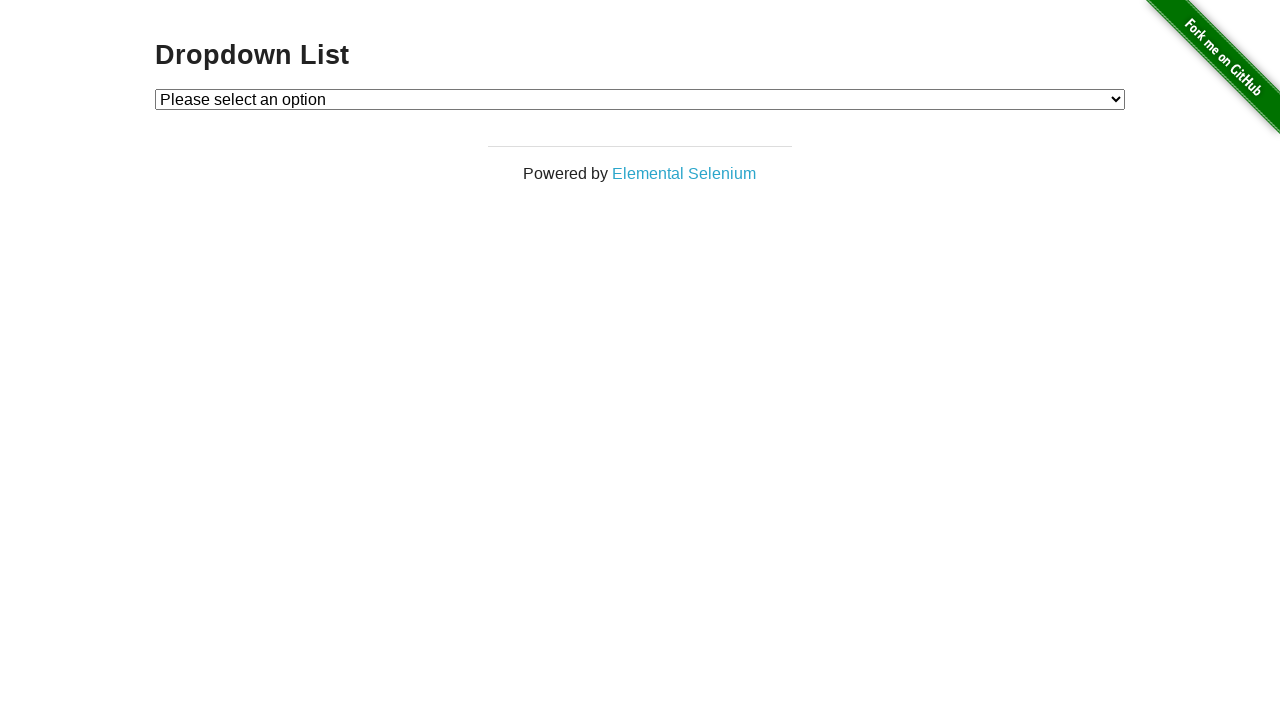

Selected Option 1 by index on select#dropdown
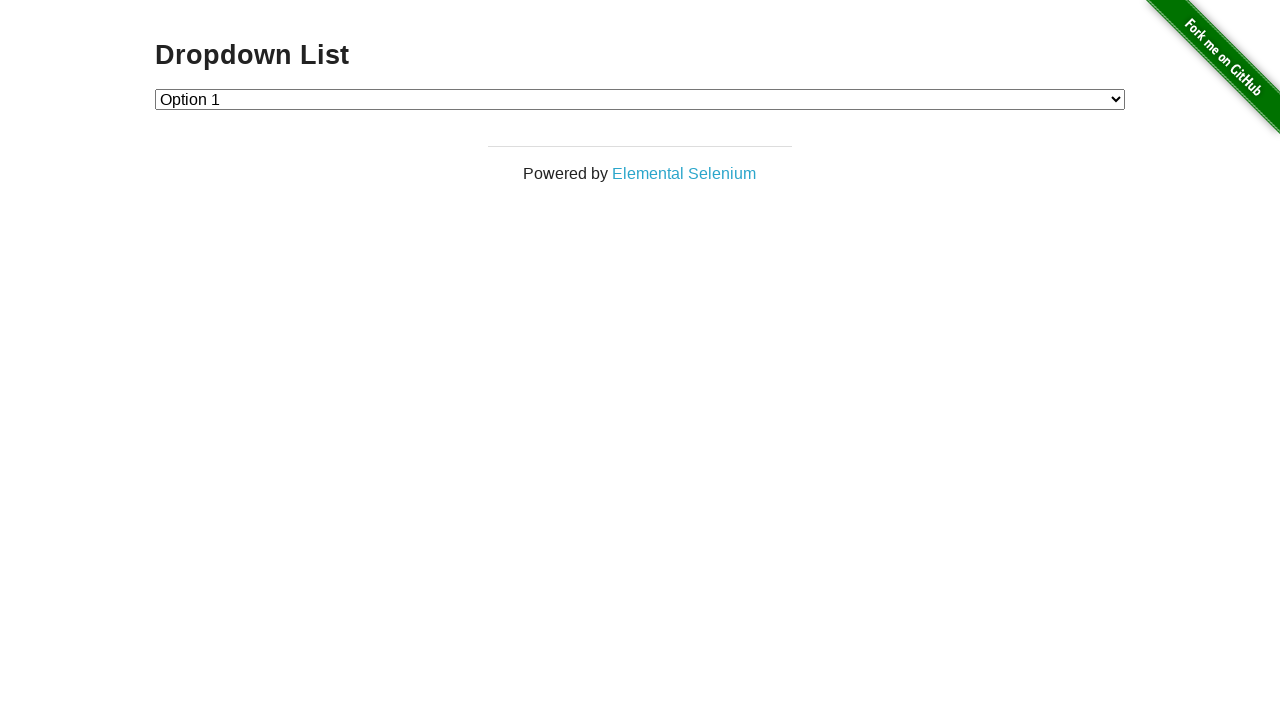

Selected Option 2 by value on select#dropdown
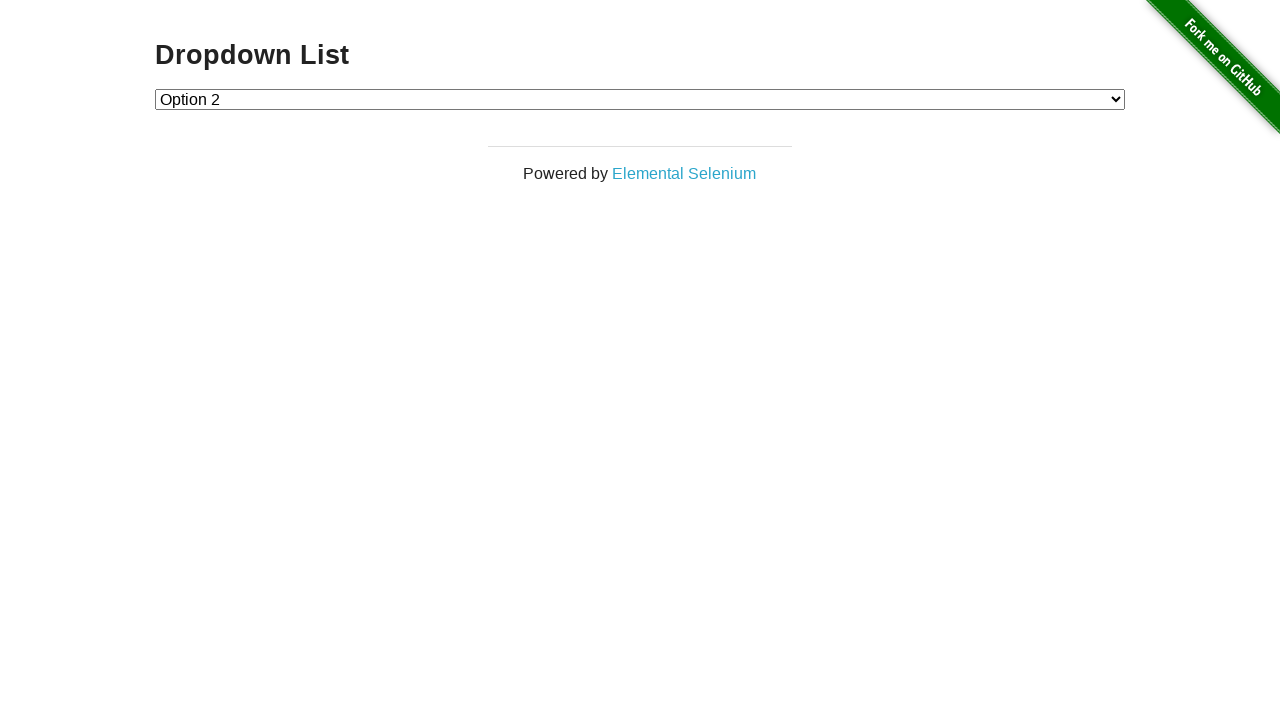

Selected Option 1 by visible text on select#dropdown
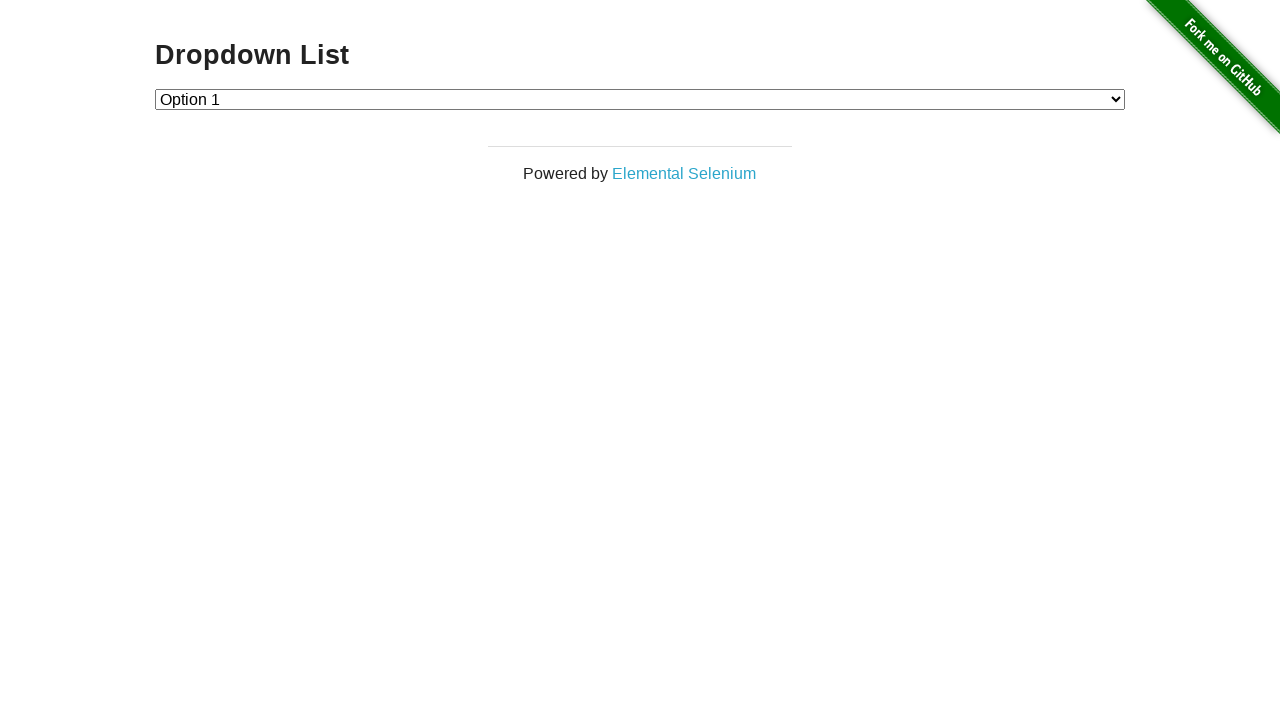

Confirmed dropdown is interactive and accessible
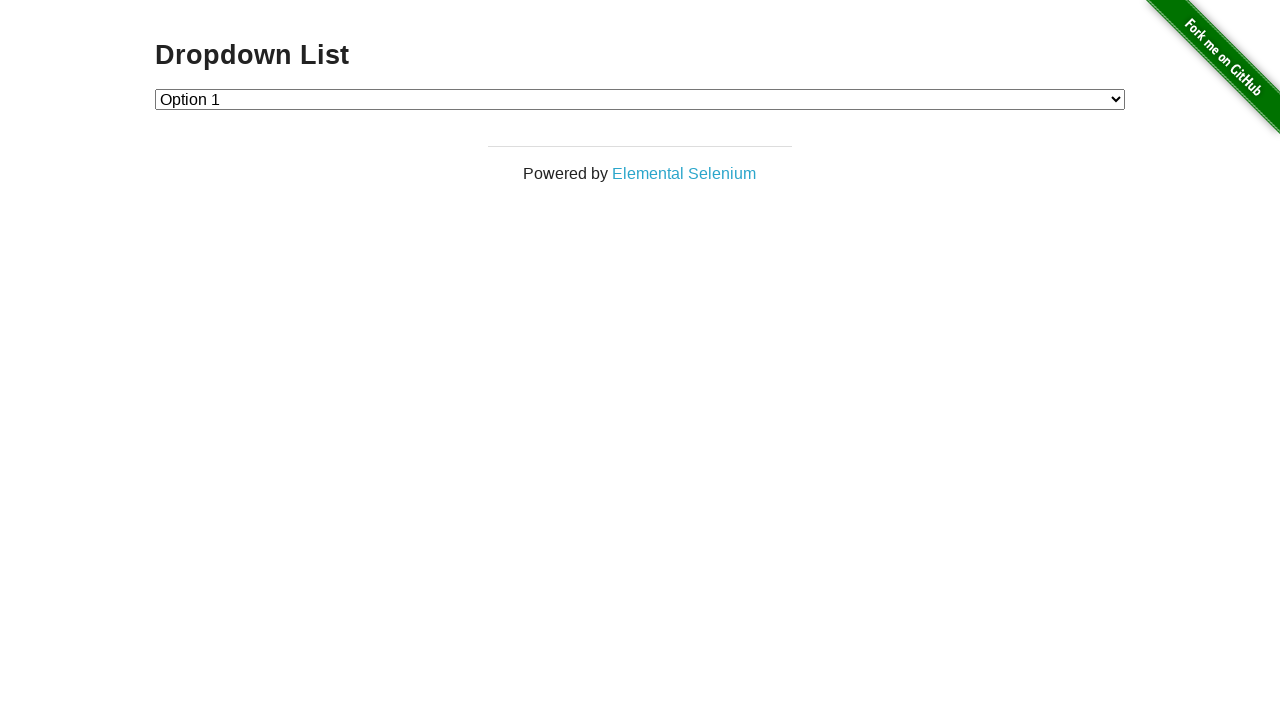

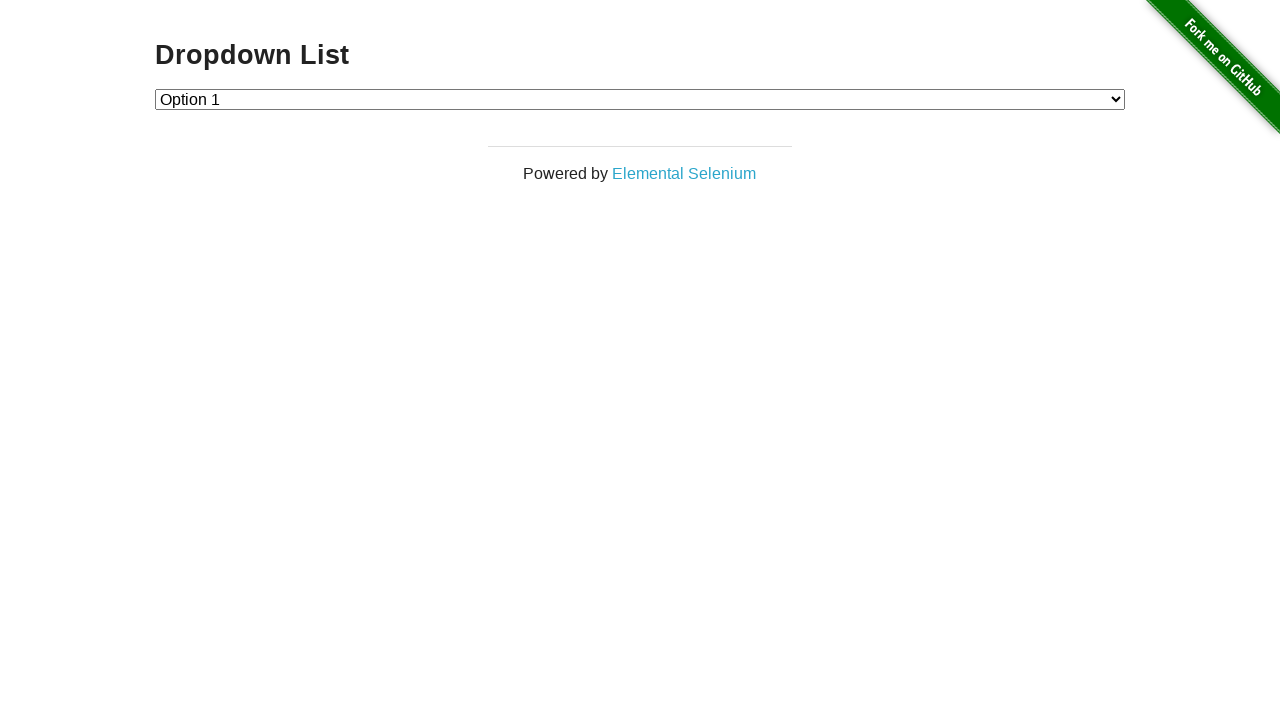